Tests the SpiceJet flight booking website by interacting with the destination/origin input field - clicking on it and entering an airport code (BLR for Bangalore).

Starting URL: https://www.spicejet.com/

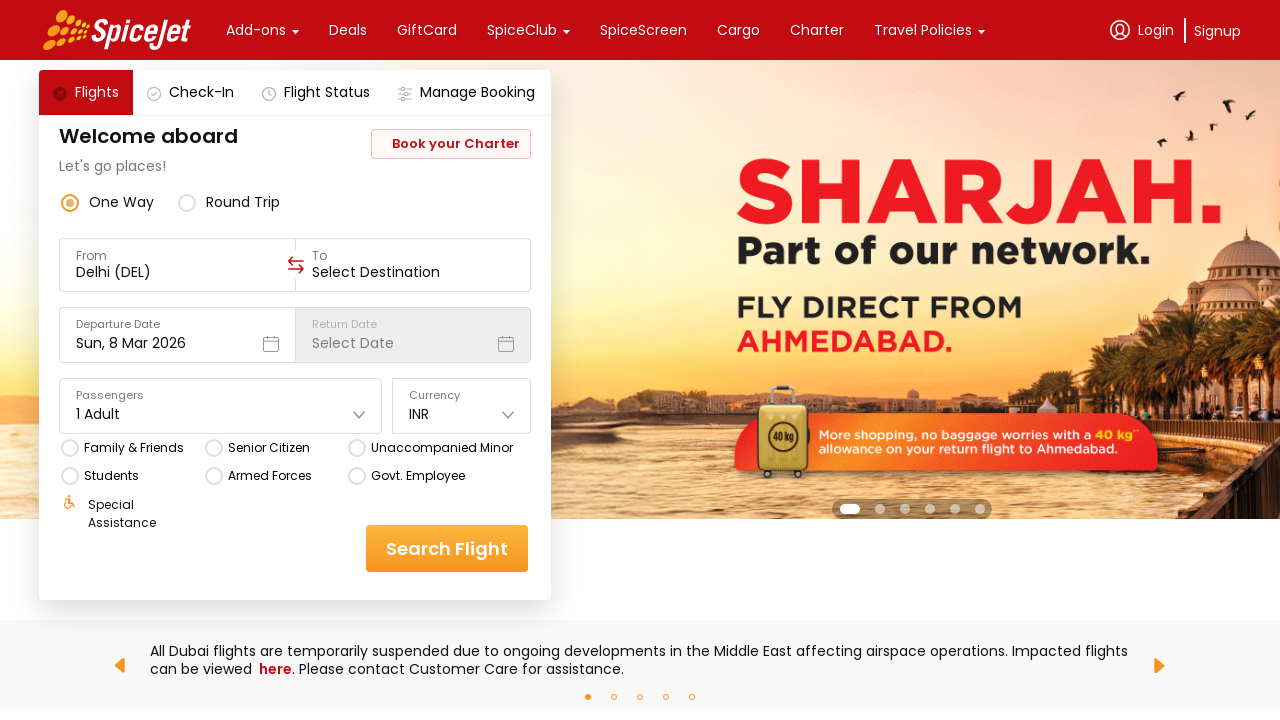

Waited for SpiceJet page to load (networkidle)
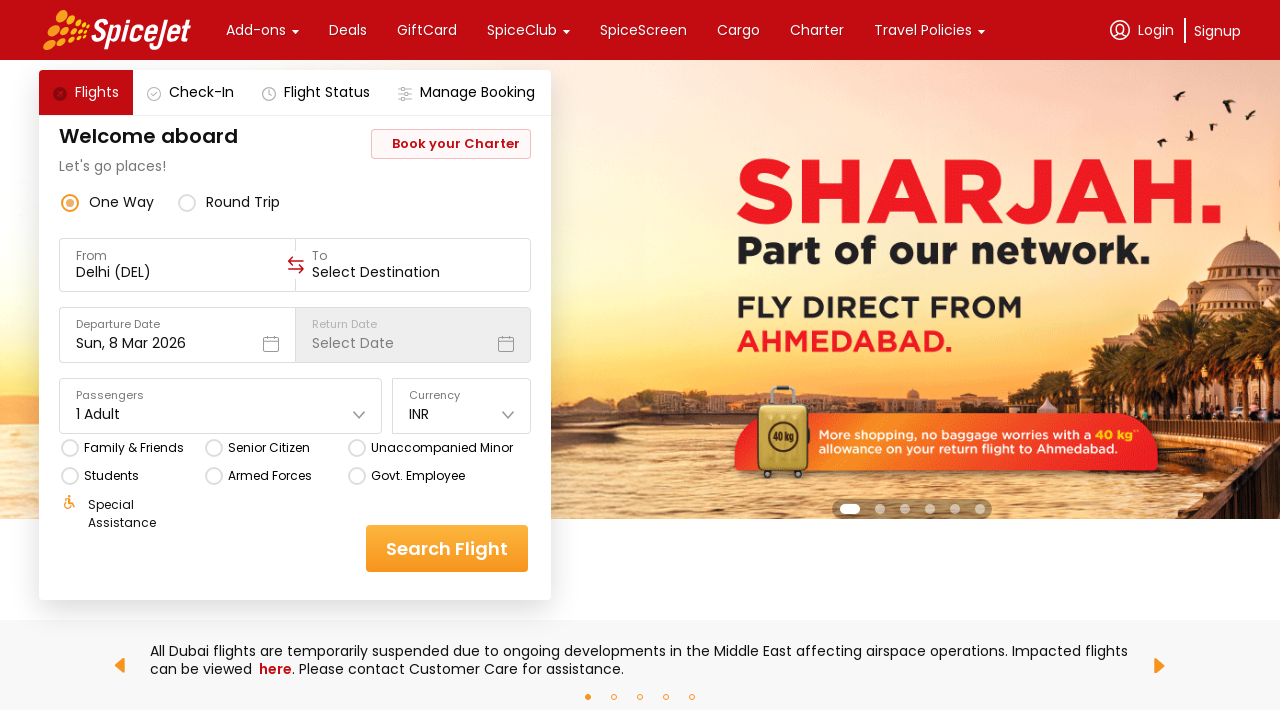

Clicked on the origin/destination input field at (178, 272) on xpath=//div[@data-testid='to-testID-origin']/div/div/input
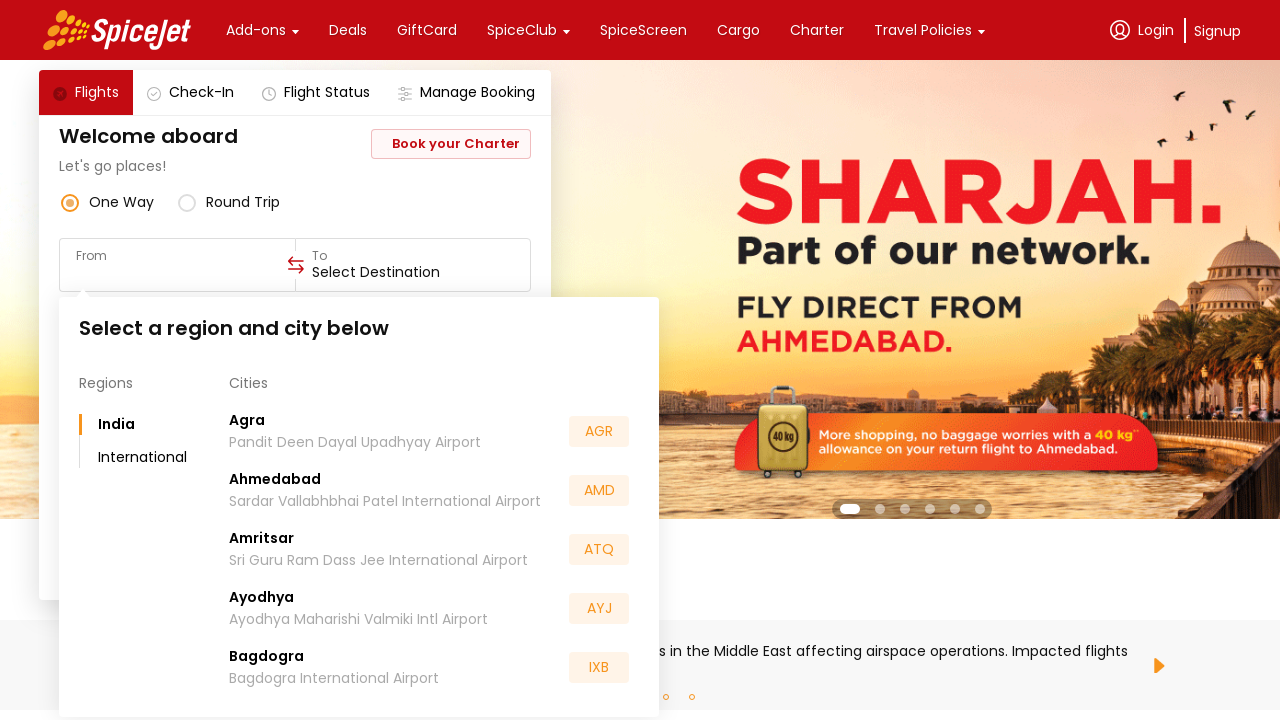

Clicked on the origin/destination input field again at (178, 272) on xpath=//div[@data-testid='to-testID-origin']/div/div/input
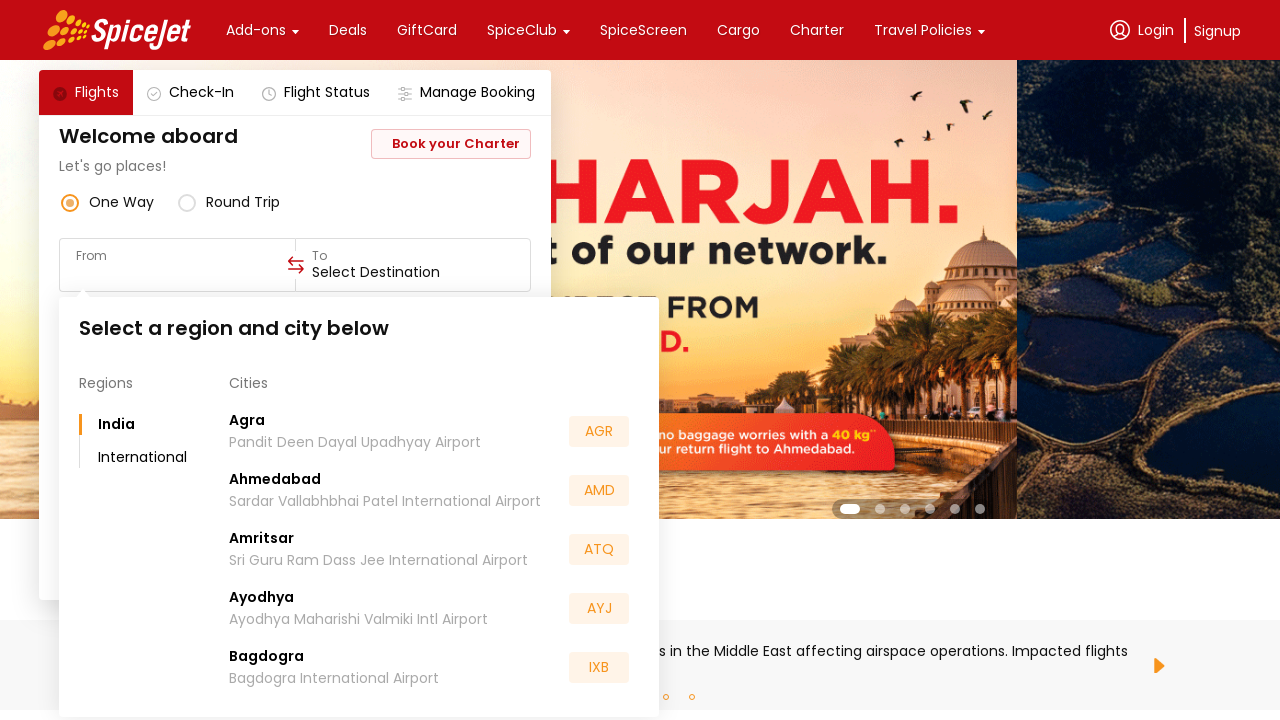

Entered airport code 'BLR' (Bangalore) in the input field on xpath=//div[@data-testid='to-testID-origin']/div/div/input
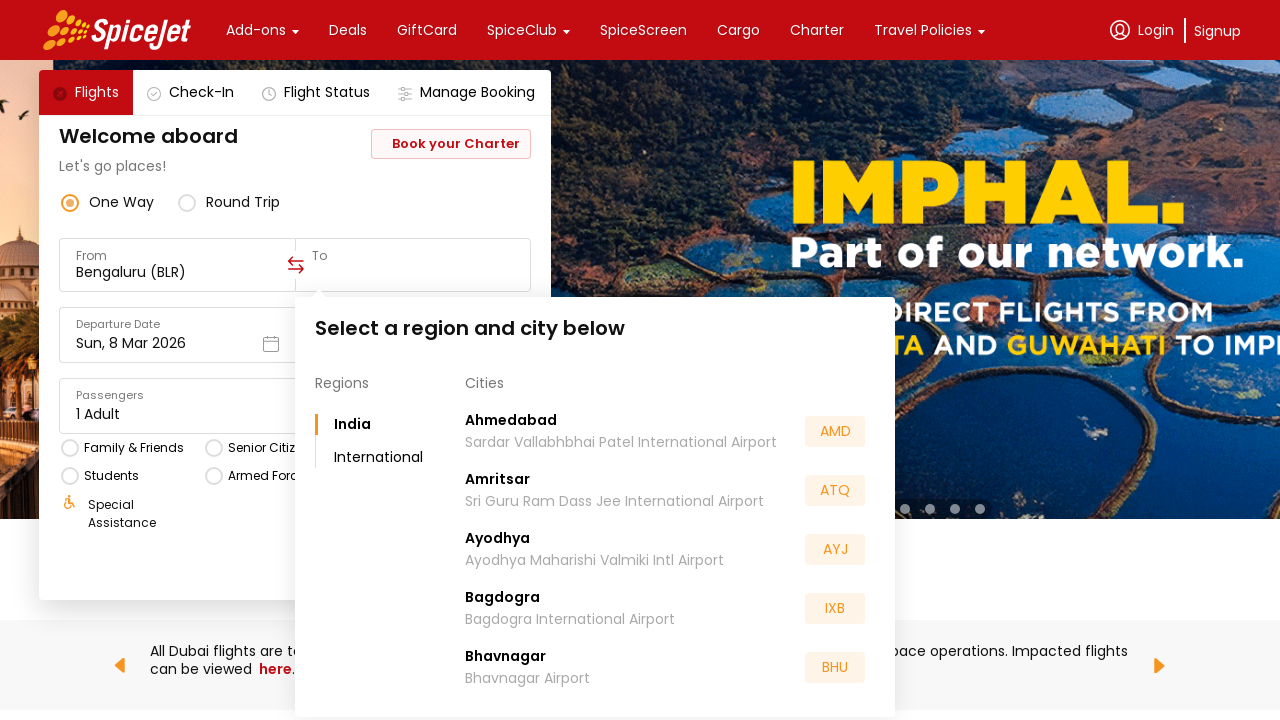

Waited 2 seconds for dropdown suggestions to appear
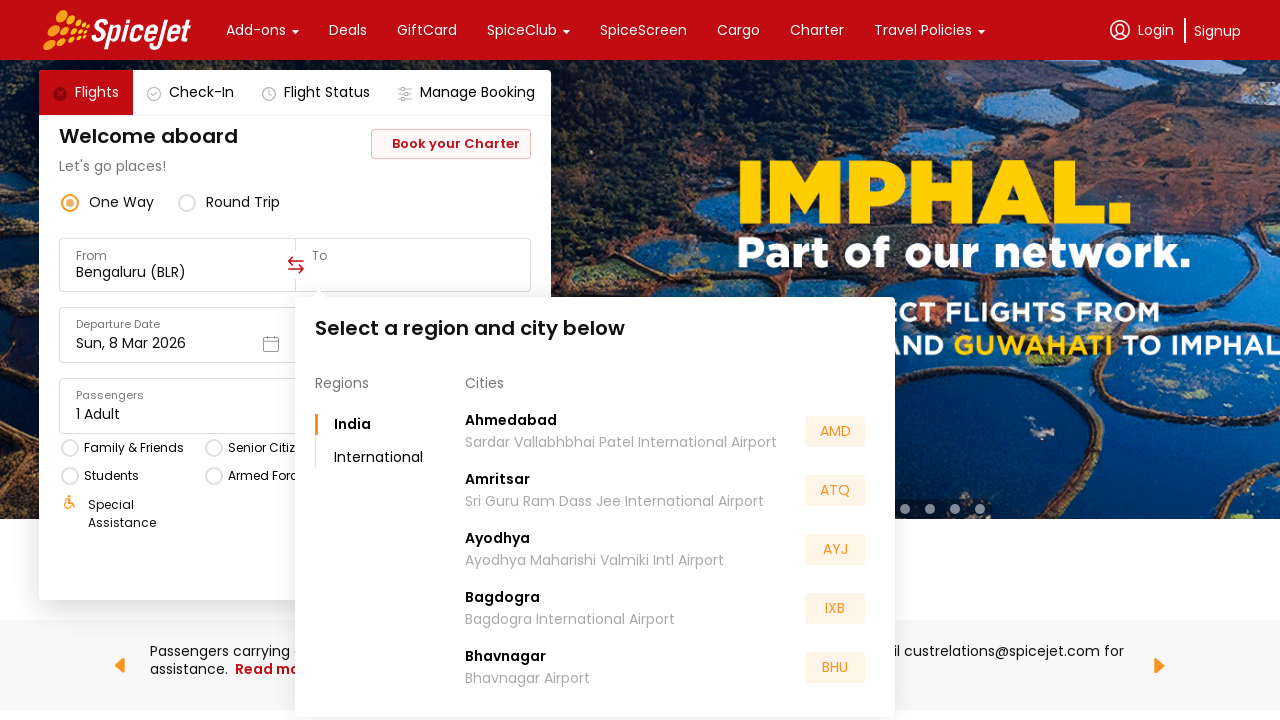

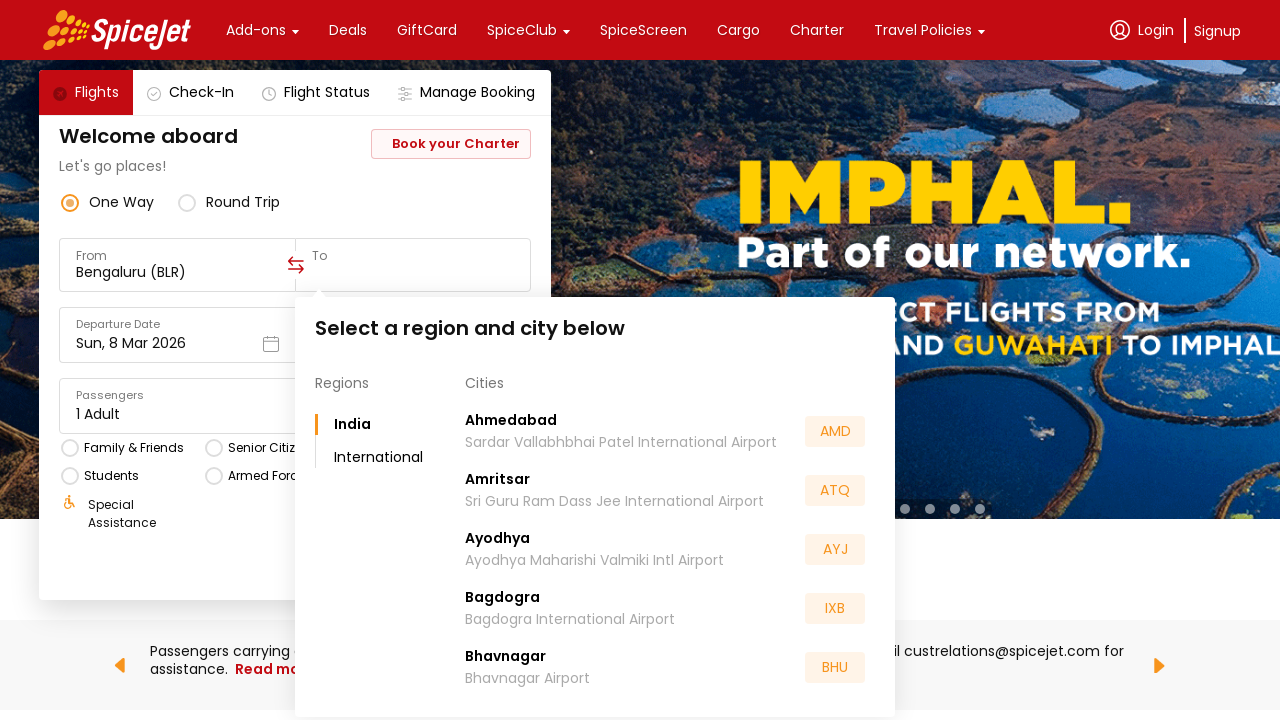